Tests nested frames navigation by clicking on "Nested Frames" link, switching to the top frame, then to the middle frame, and retrieving the content text from within the nested frame structure.

Starting URL: http://the-internet.herokuapp.com/

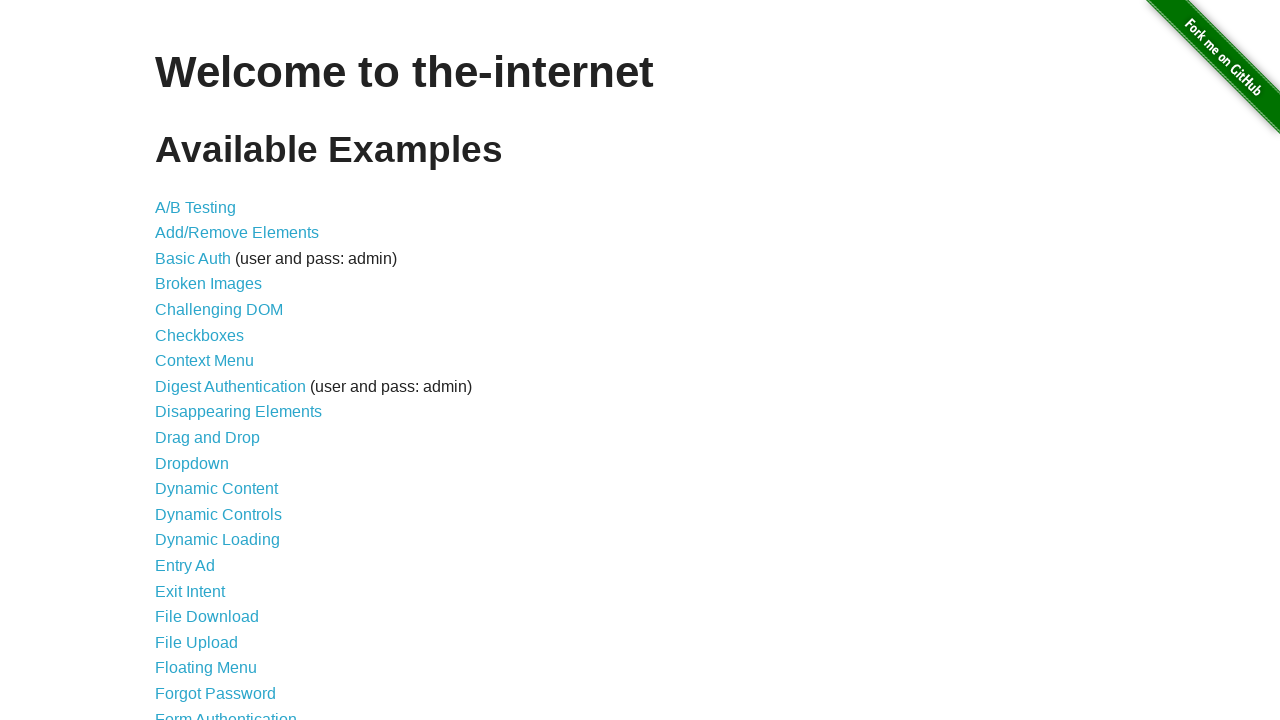

Clicked on 'Nested Frames' link at (210, 395) on text=Nested Frames
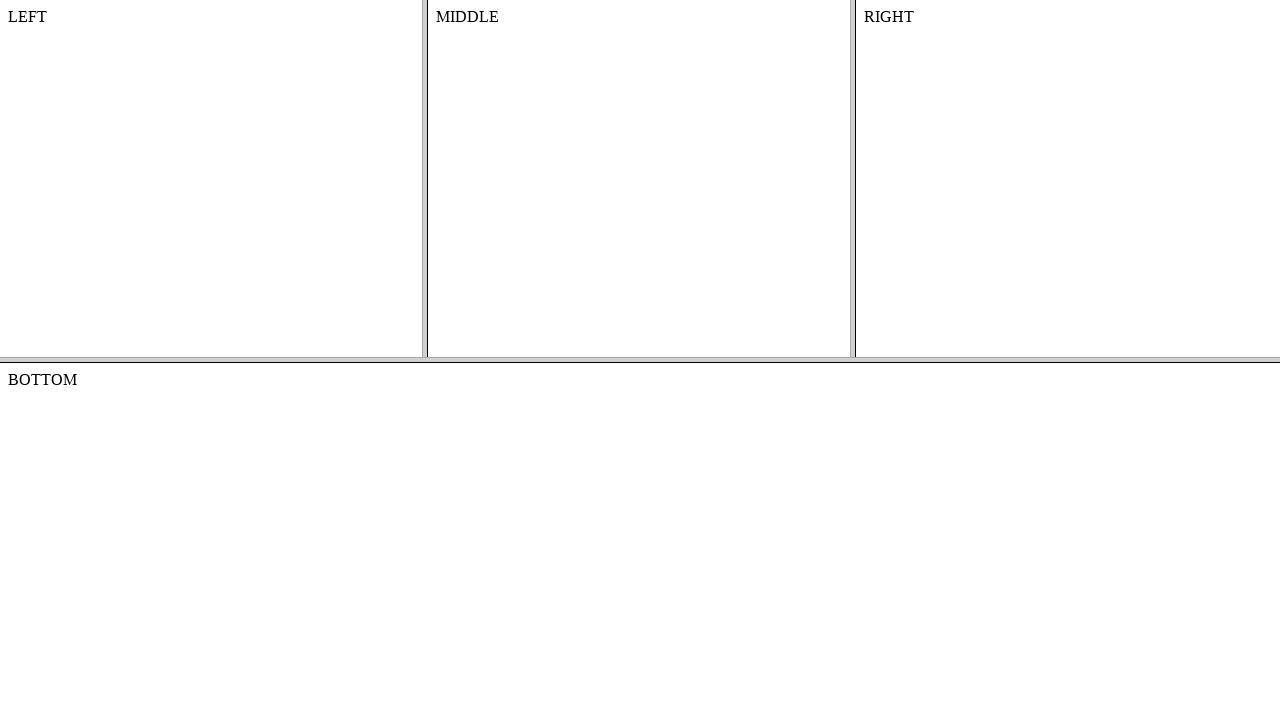

Located and switched to top frame
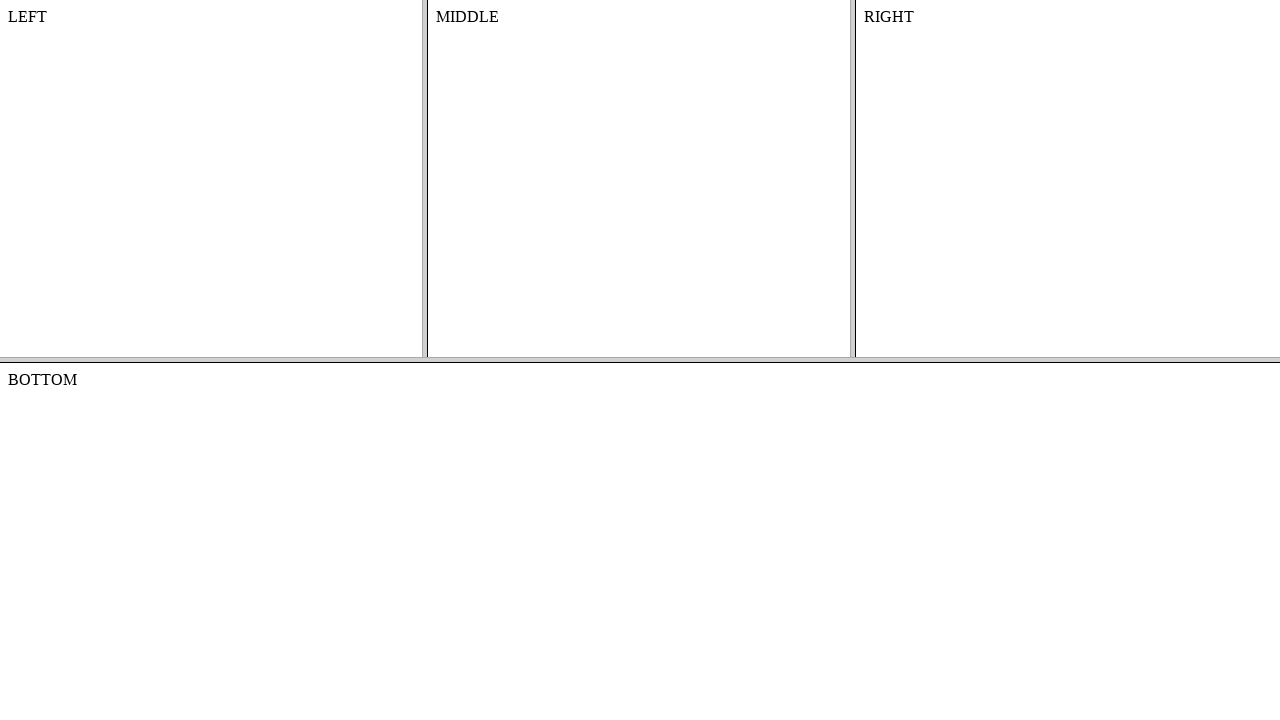

Located middle frame within top frame
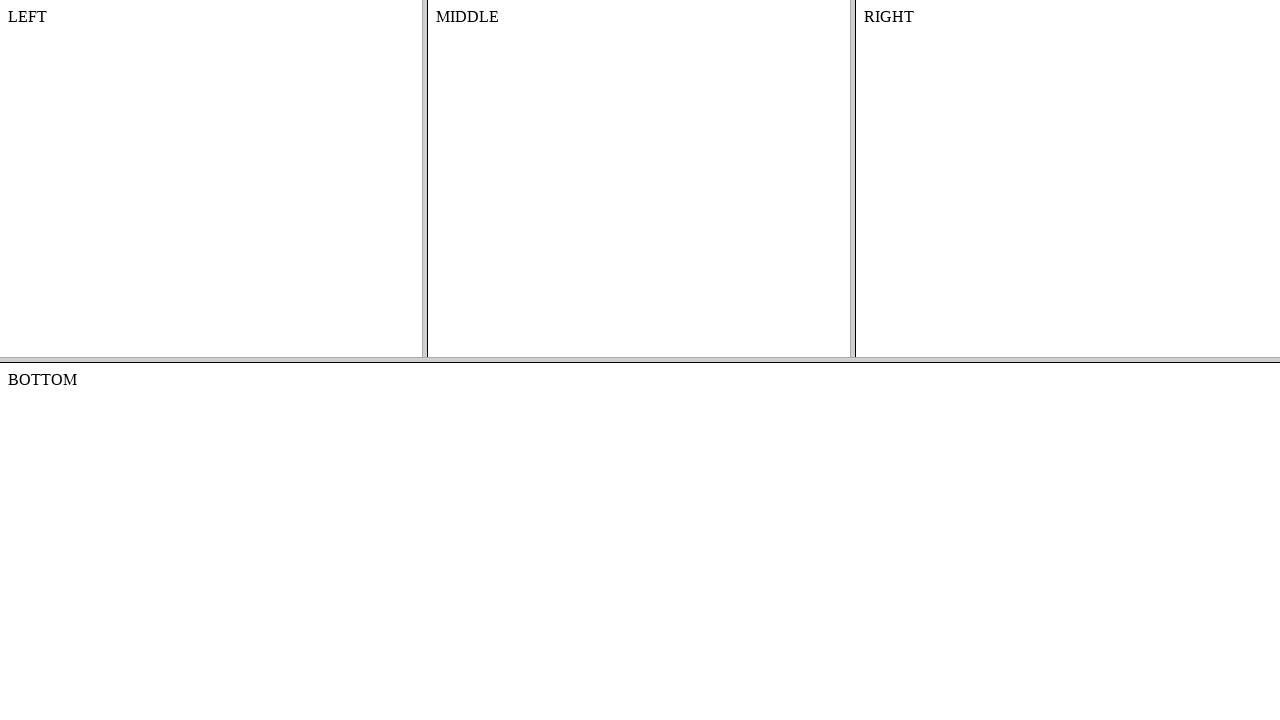

Retrieved text content from middle frame: 'MIDDLE'
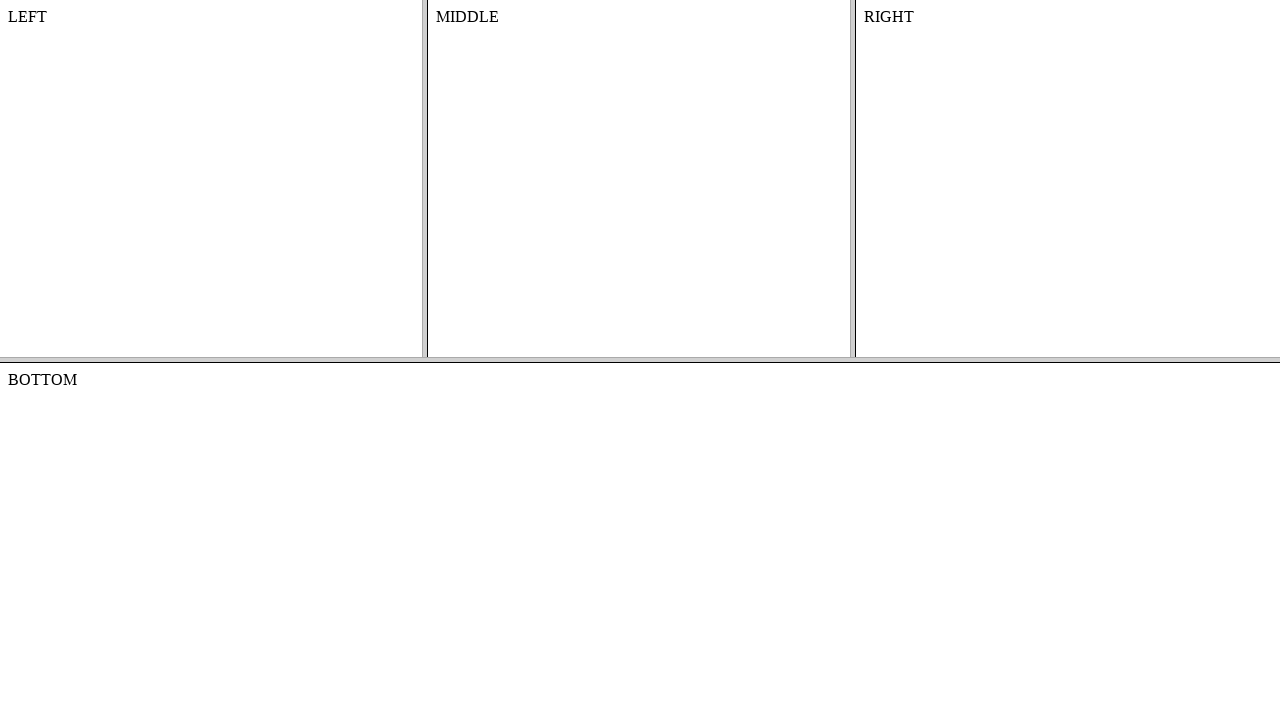

Printed content text from middle frame
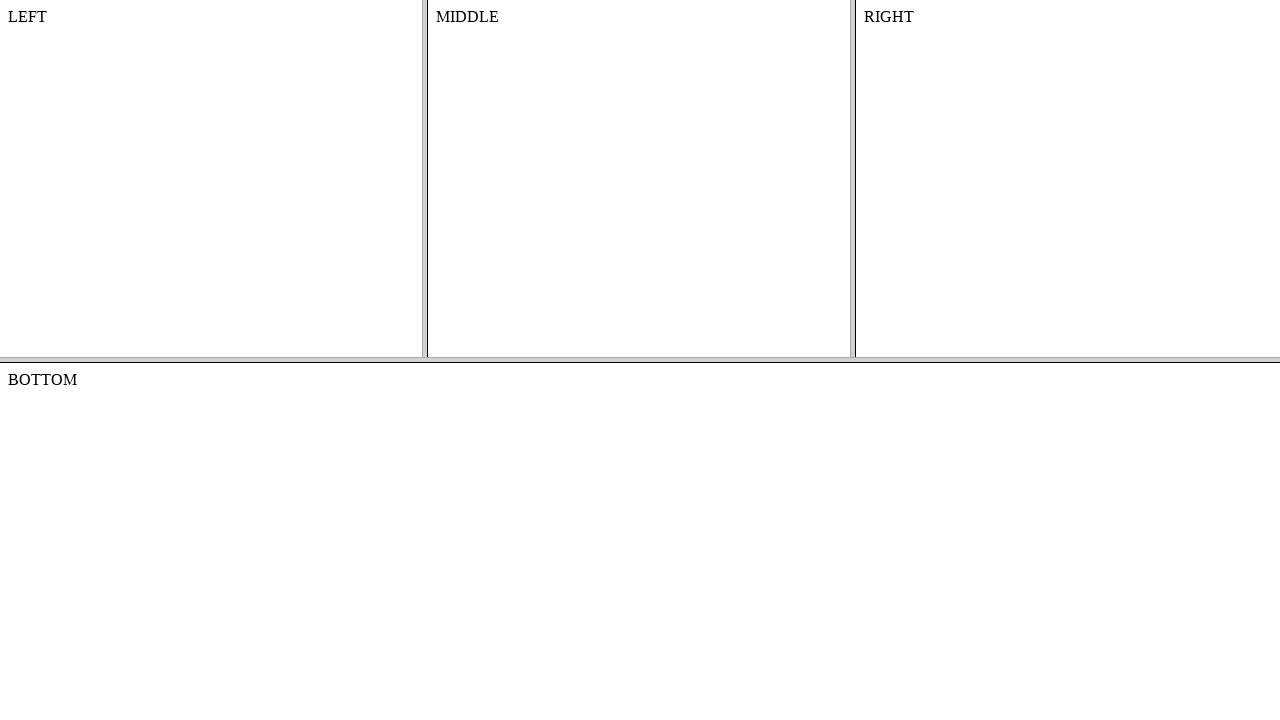

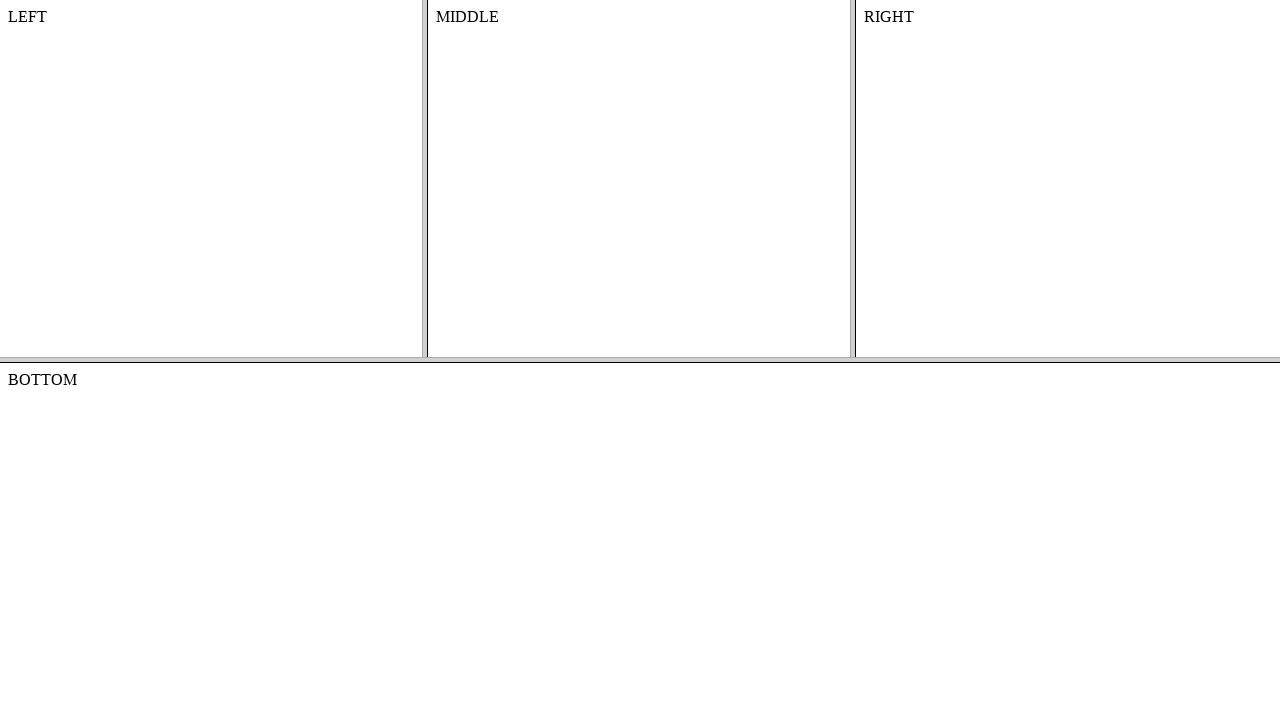